Tests form filling and navigation on a demo login page, including finding elements by various selectors

Starting URL: https://the-internet.herokuapp.com/login

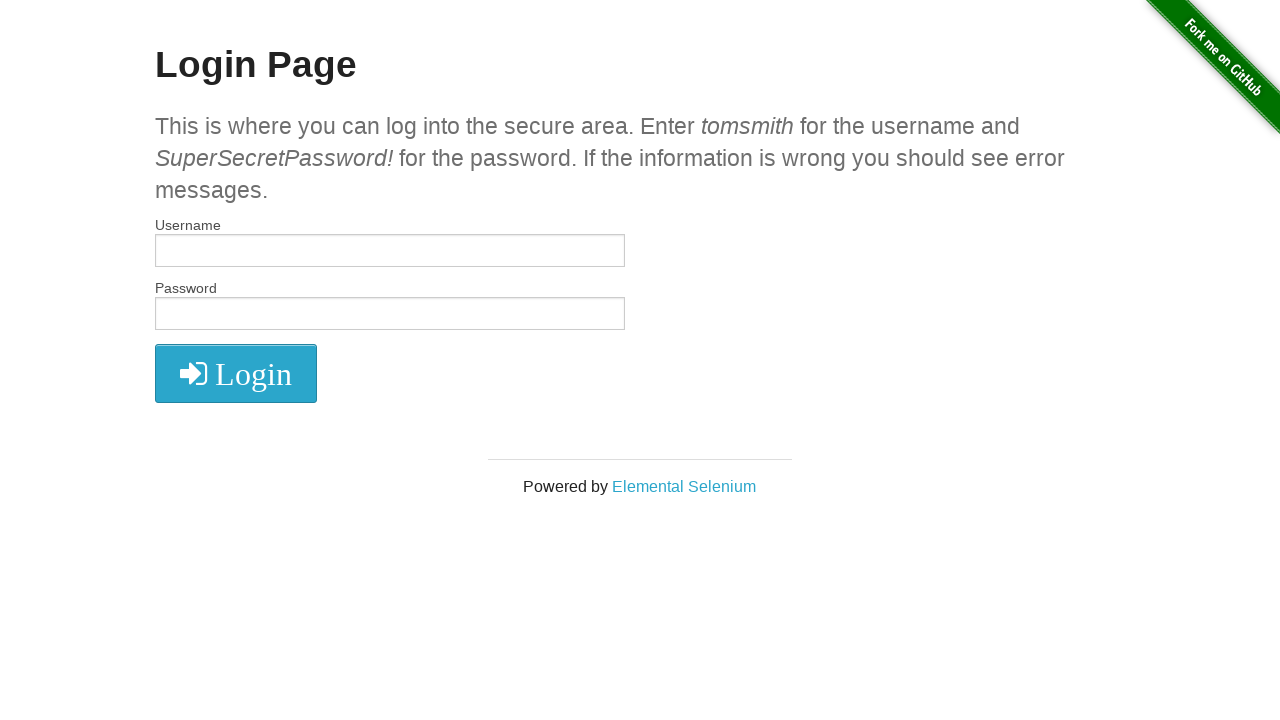

Filled username field with 'tomsmith' on #username
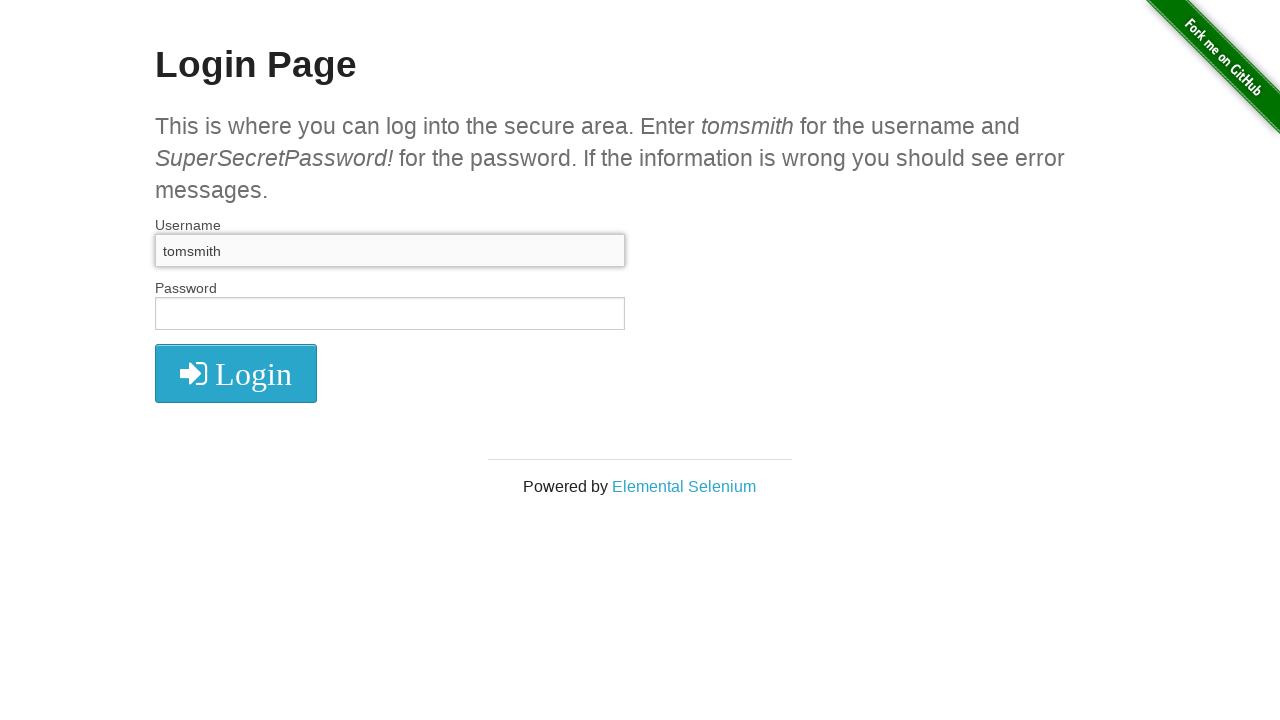

Filled password field with 'SuperSecretPassword!' on #password
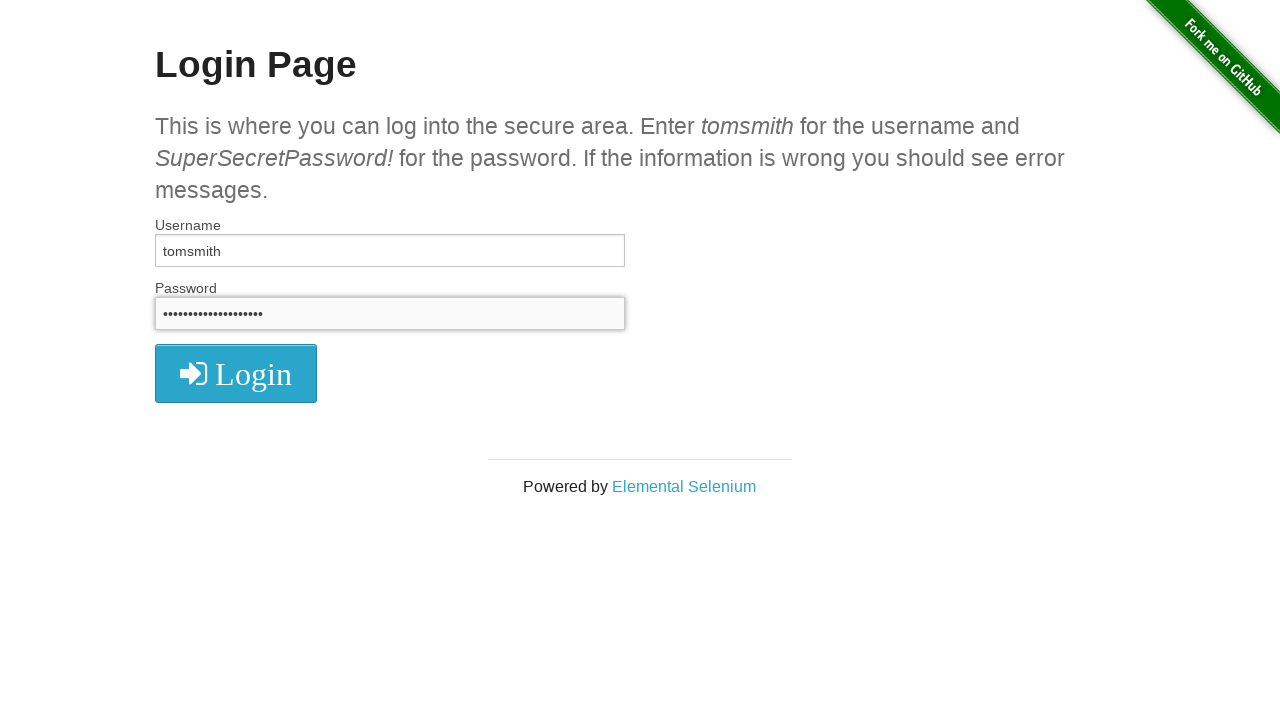

Clicked login button at (236, 374) on xpath=//i[contains(text(),'Login')]
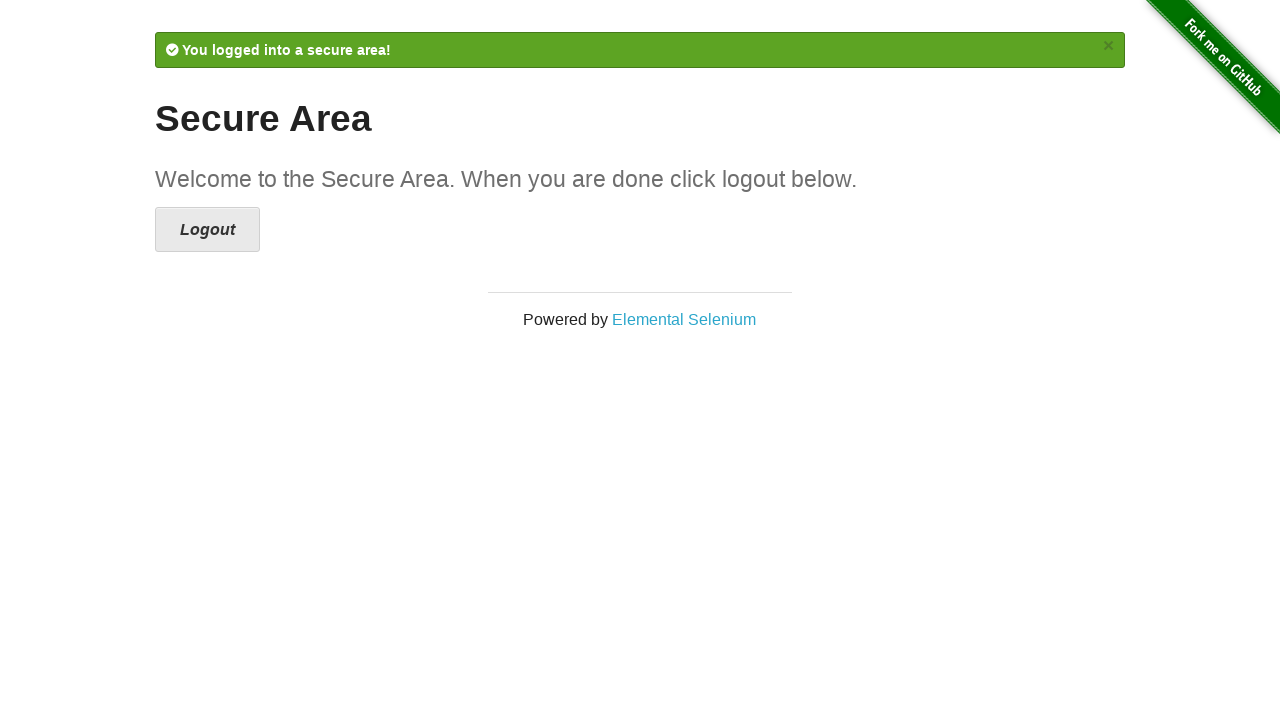

Navigated back to the login page
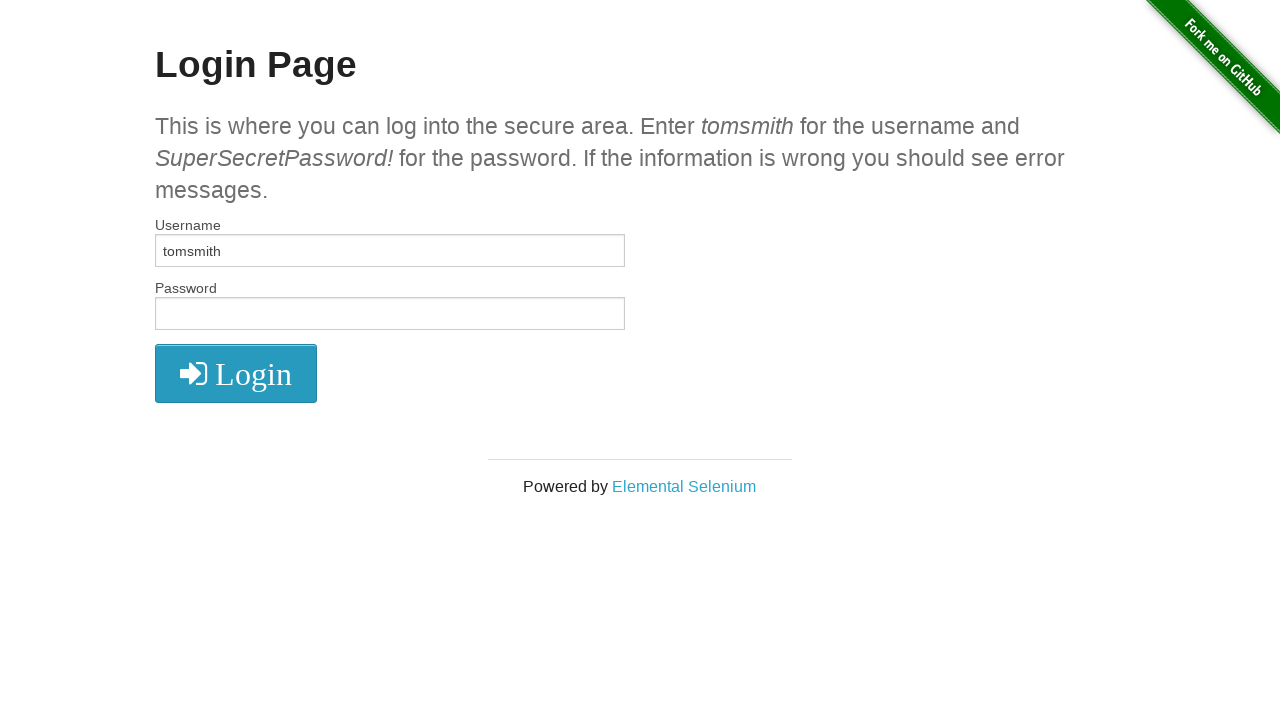

Input elements loaded on login page
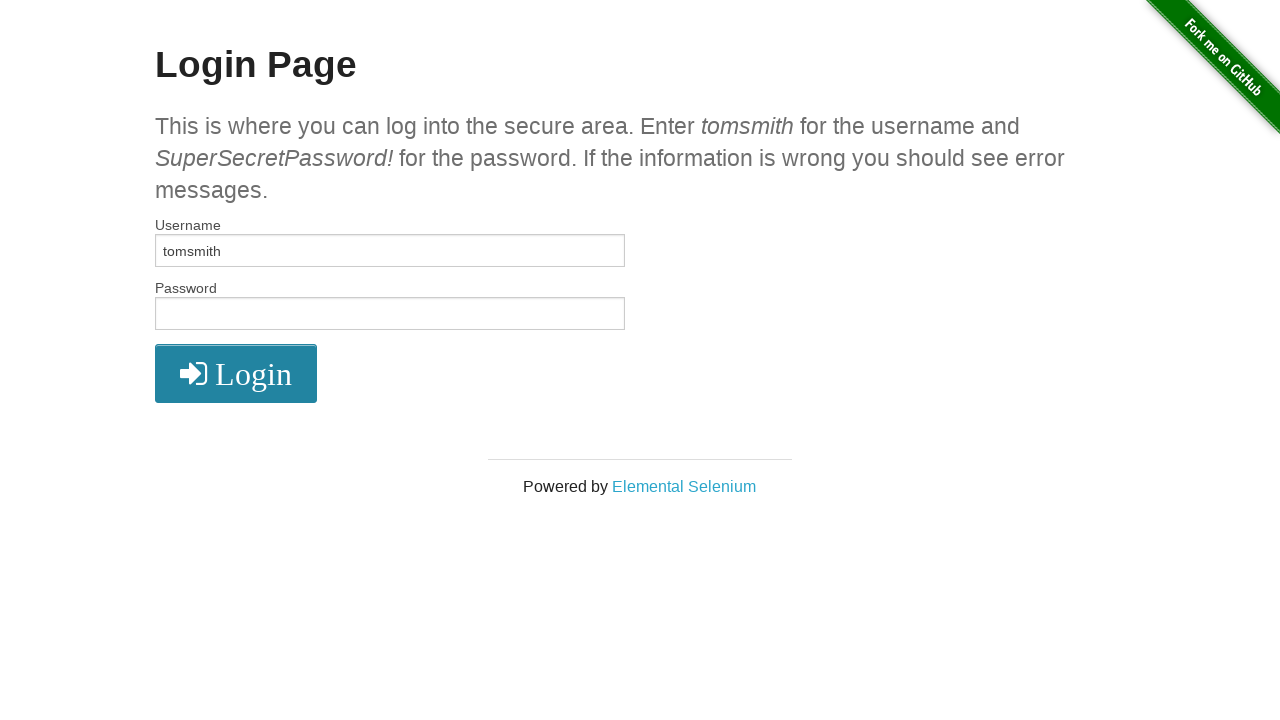

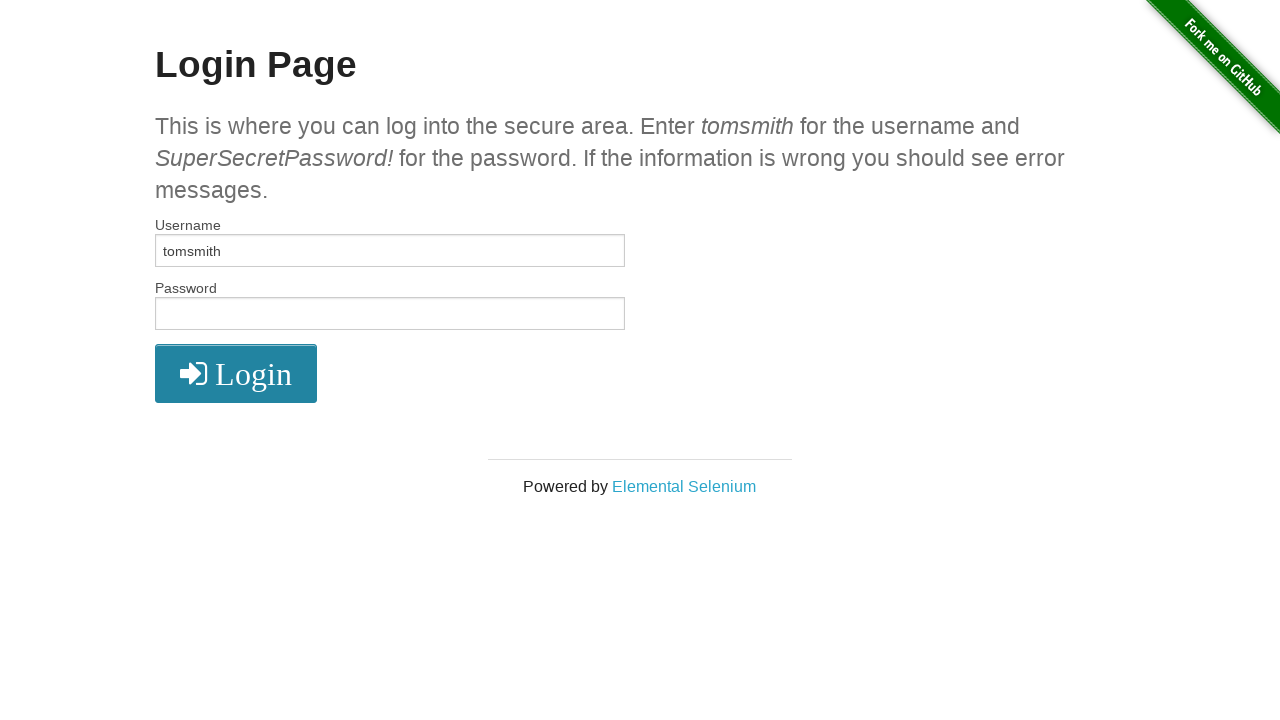